Tests autocomplete functionality by typing in an input field and selecting an option from the autocomplete dropdown

Starting URL: https://jqueryui.com/autocomplete/

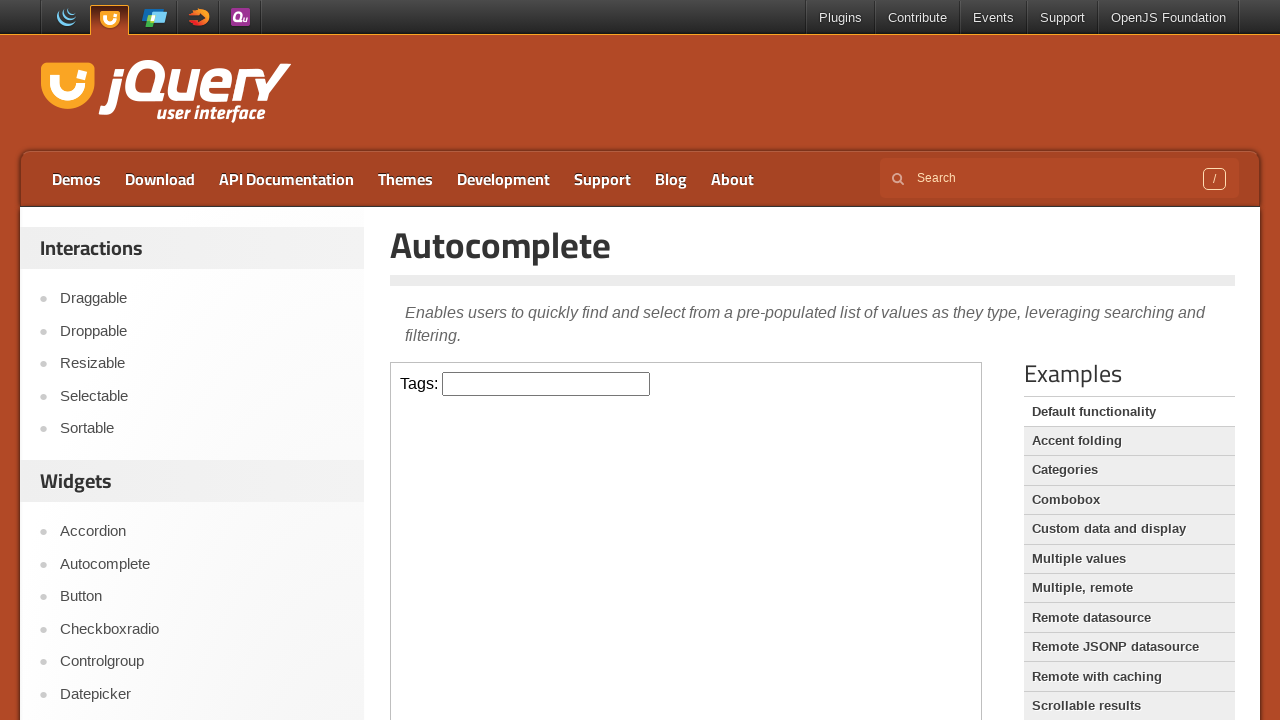

Located demo iframe
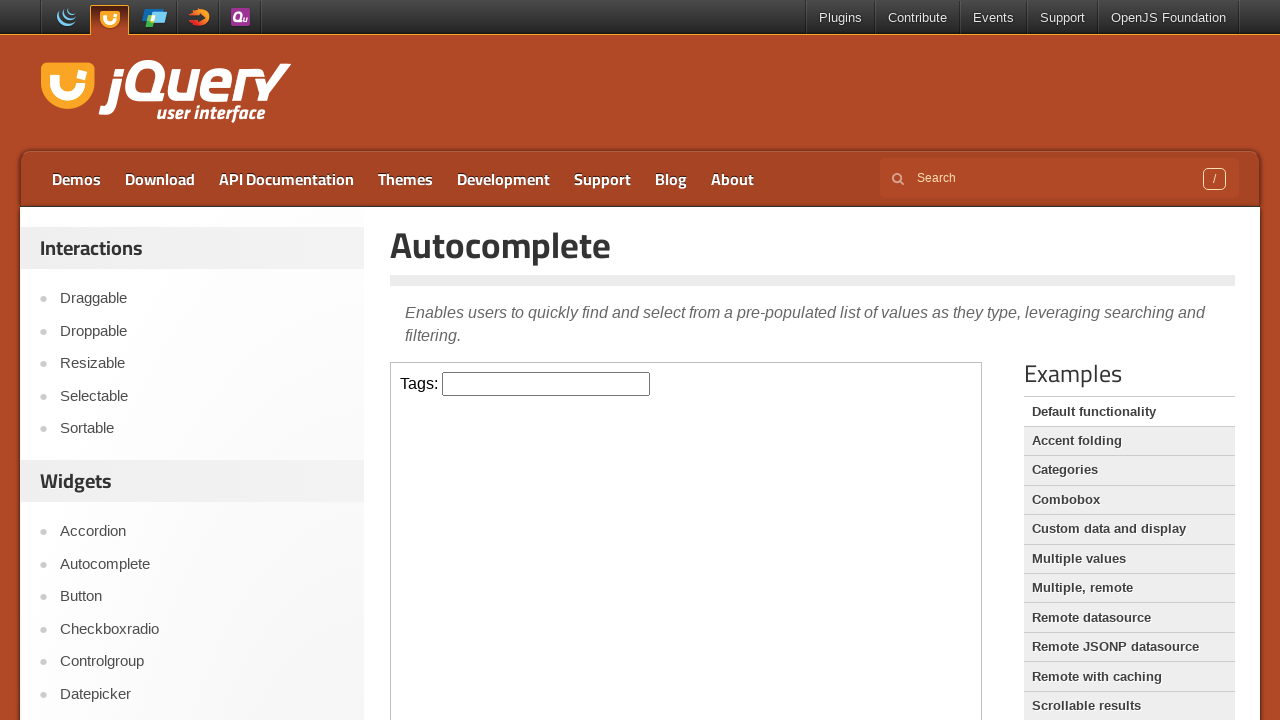

Waited 2 seconds for iframe content to load
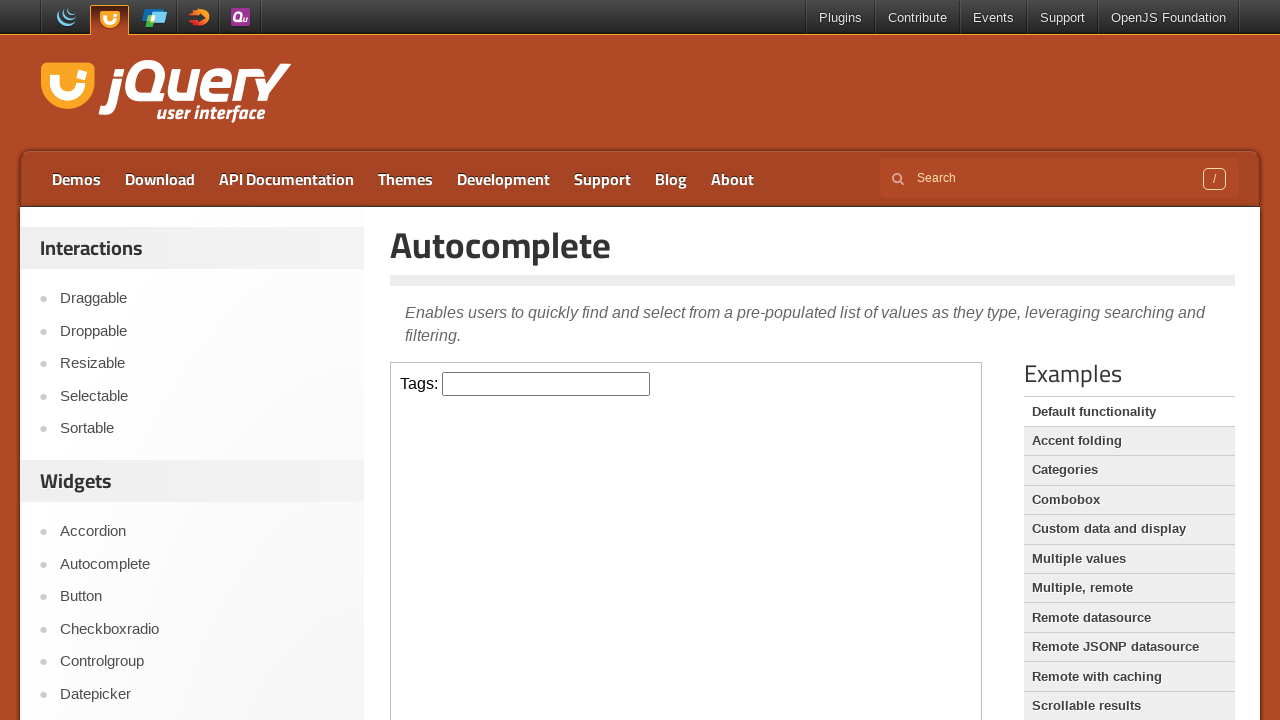

Located autocomplete input field
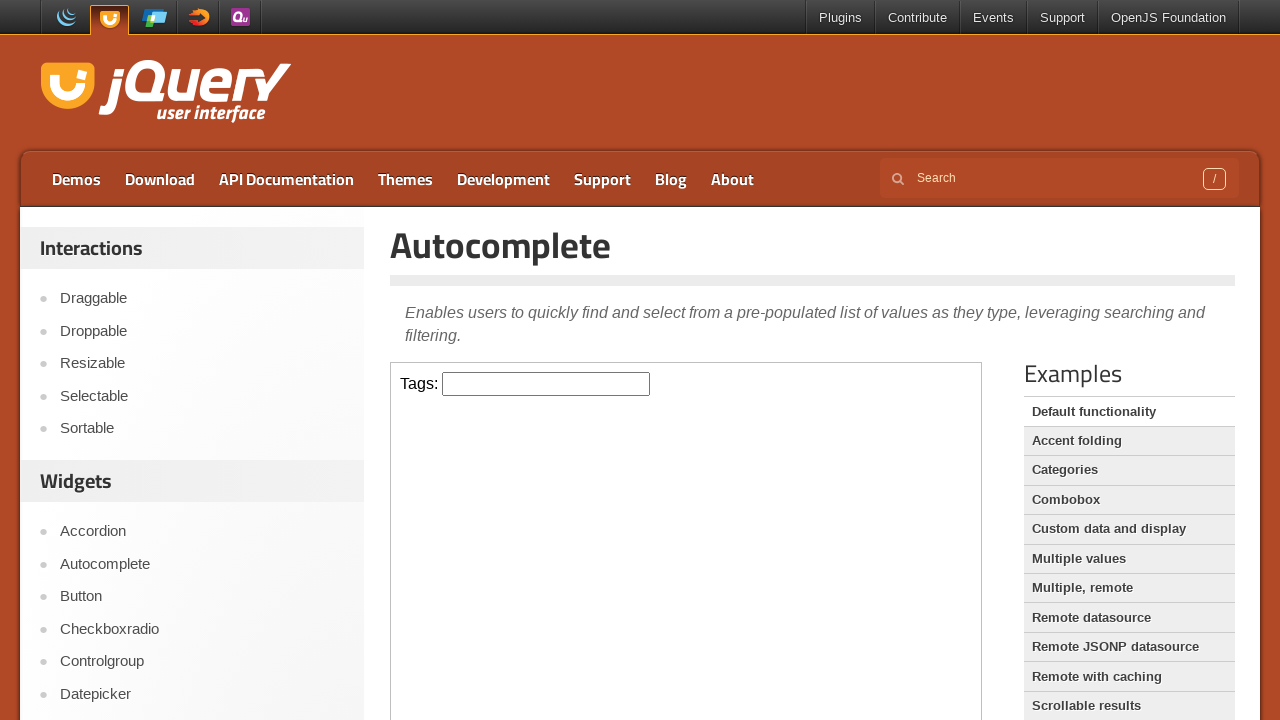

Typed 'Cl' in autocomplete input field on .demo-frame >> internal:control=enter-frame >> #tags
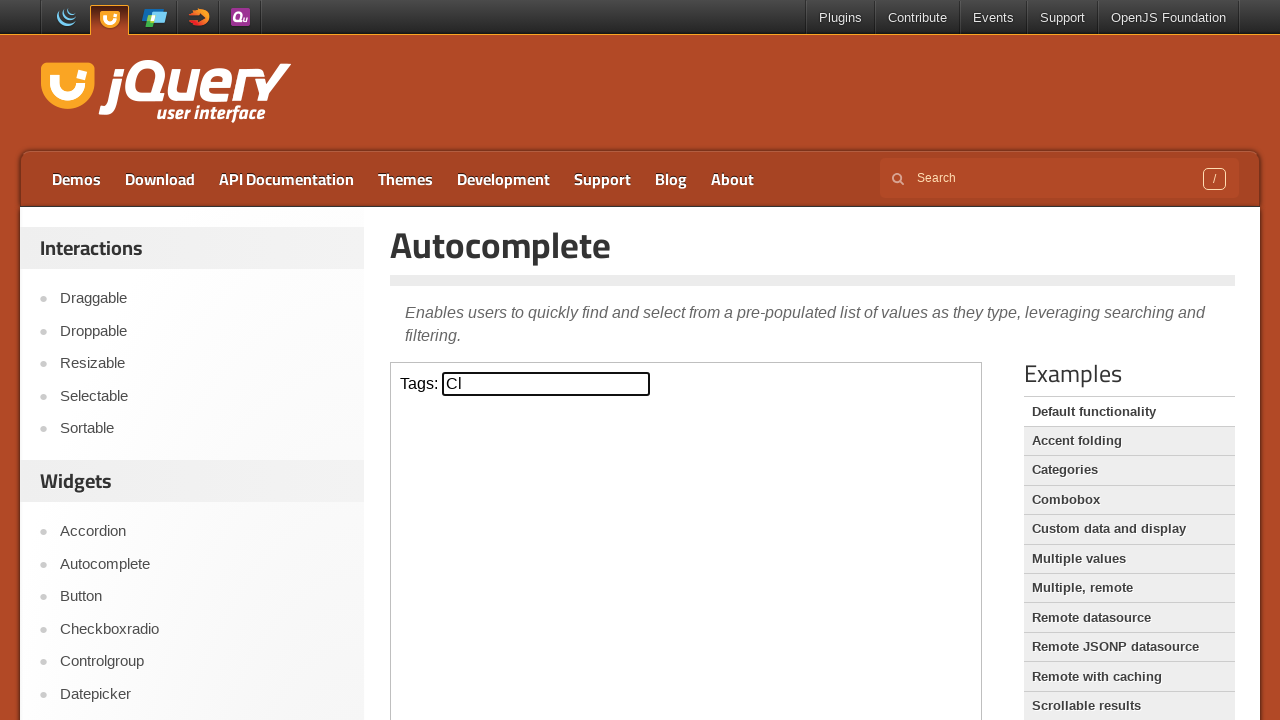

Located autocomplete dropdown list
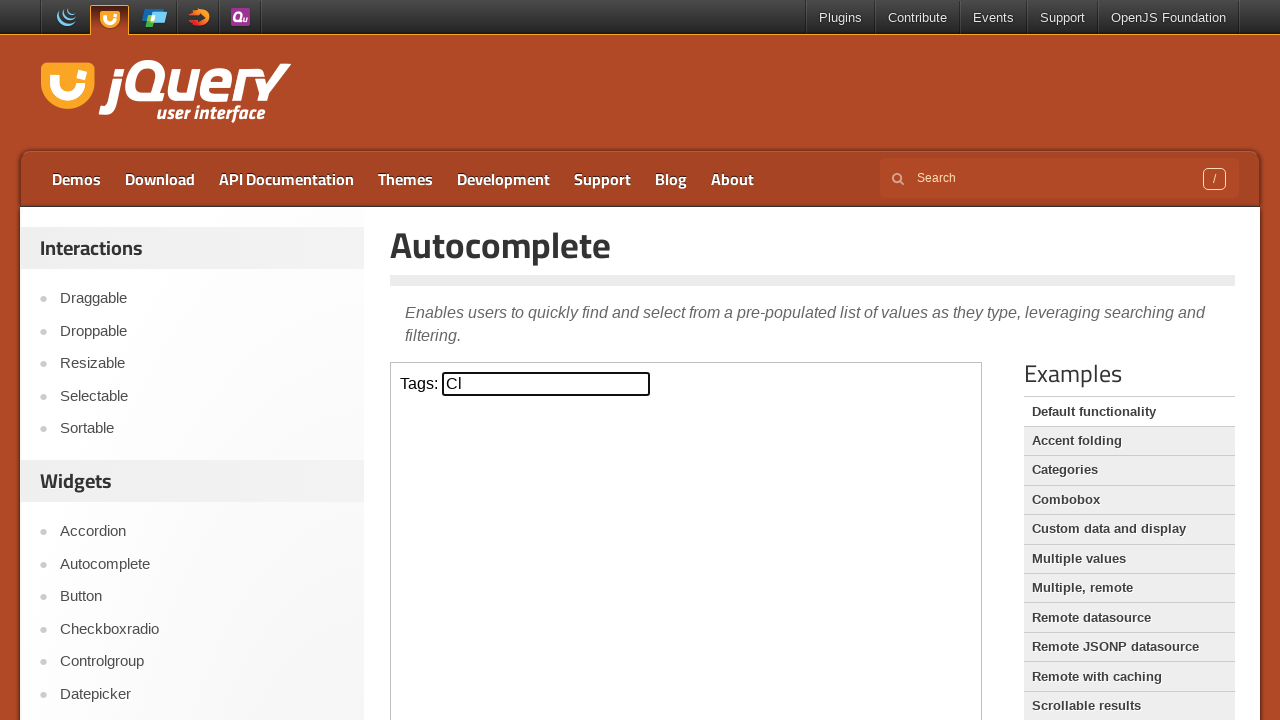

Autocomplete dropdown list became visible
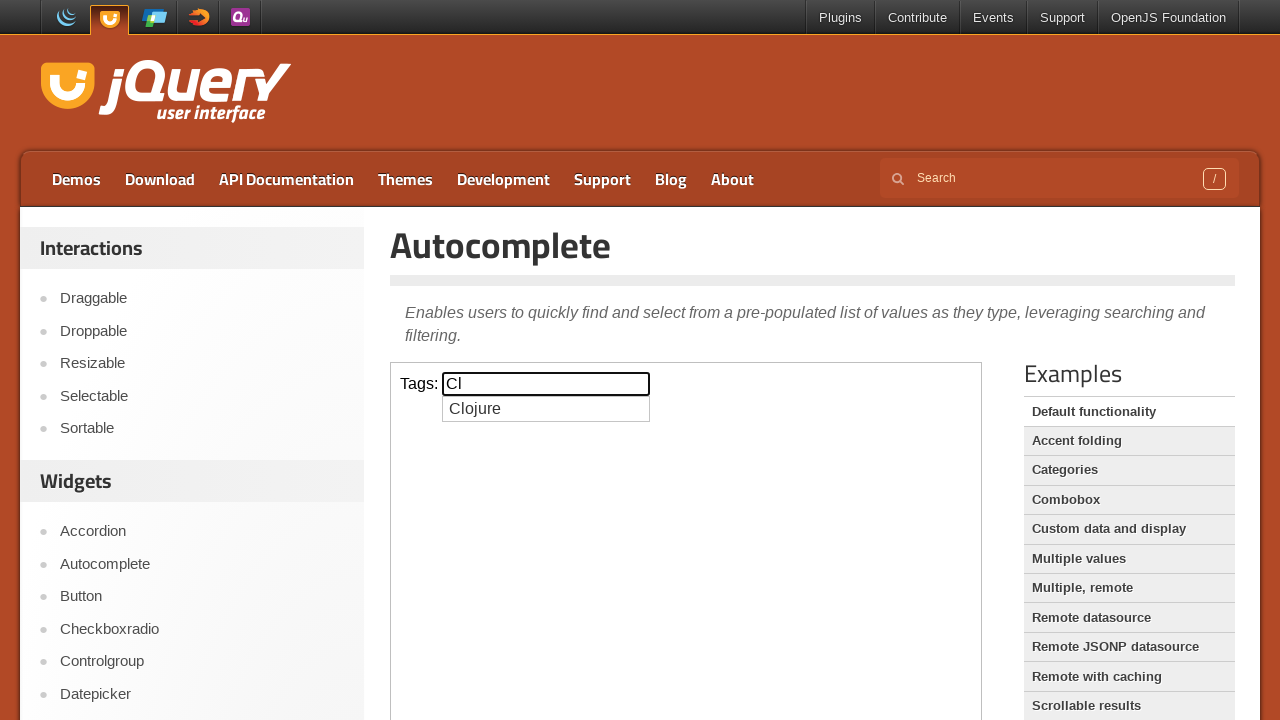

Clicked on 'Clojure' option from autocomplete dropdown at (546, 409) on .demo-frame >> internal:control=enter-frame >> #ui-id-1 li >> internal:has-text=
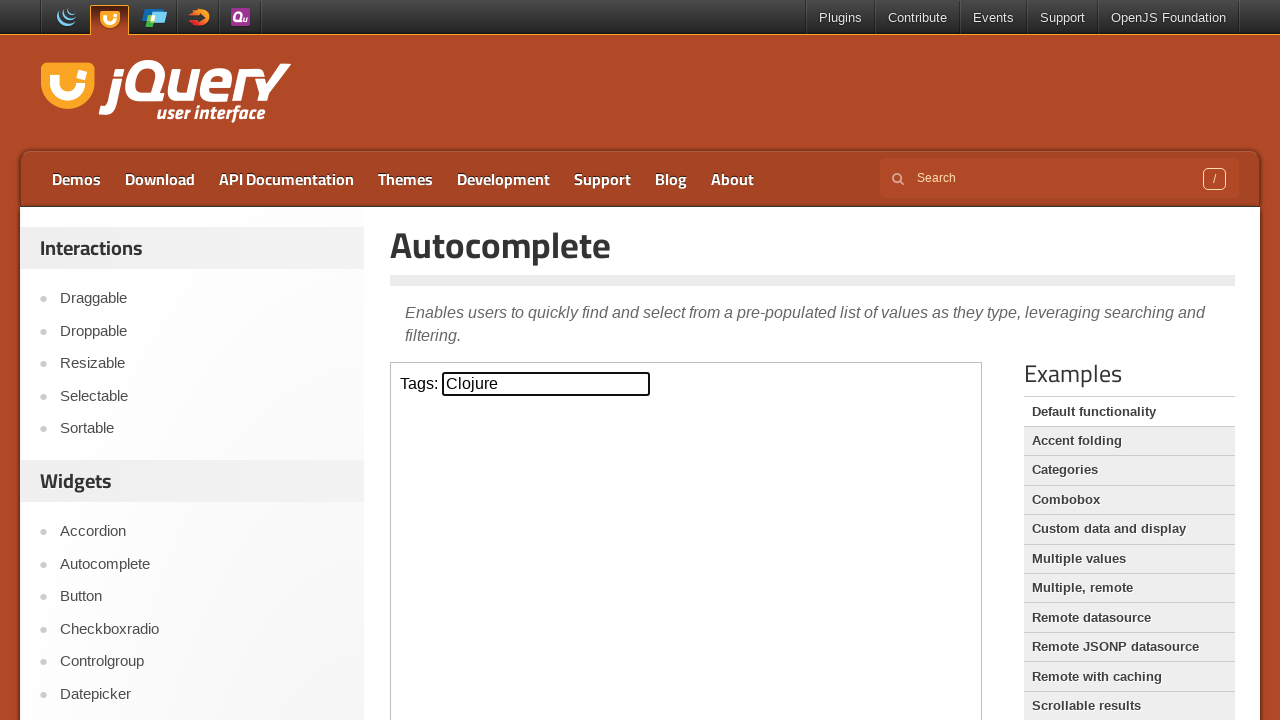

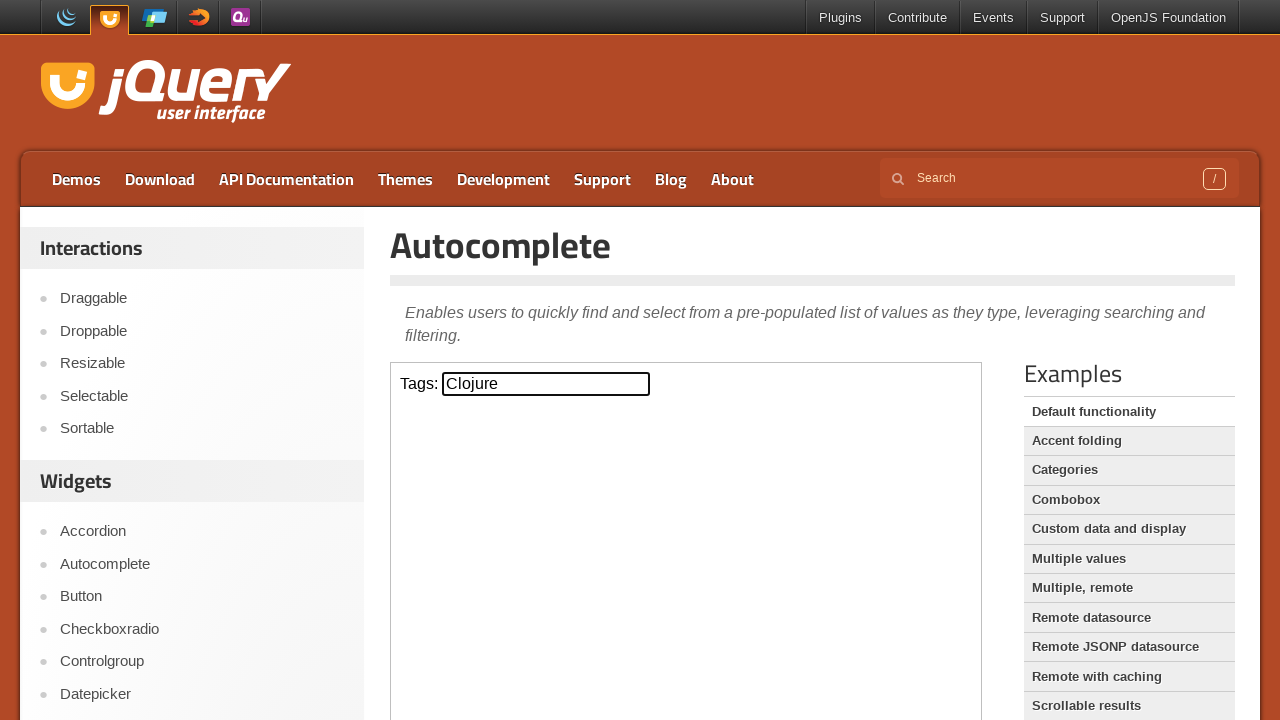